Tests the Bootstrap checkout form by filling in billing address, shipping details, and payment information (credit card details), then submitting the form.

Starting URL: https://getbootstrap.com/docs/4.0/examples/checkout/

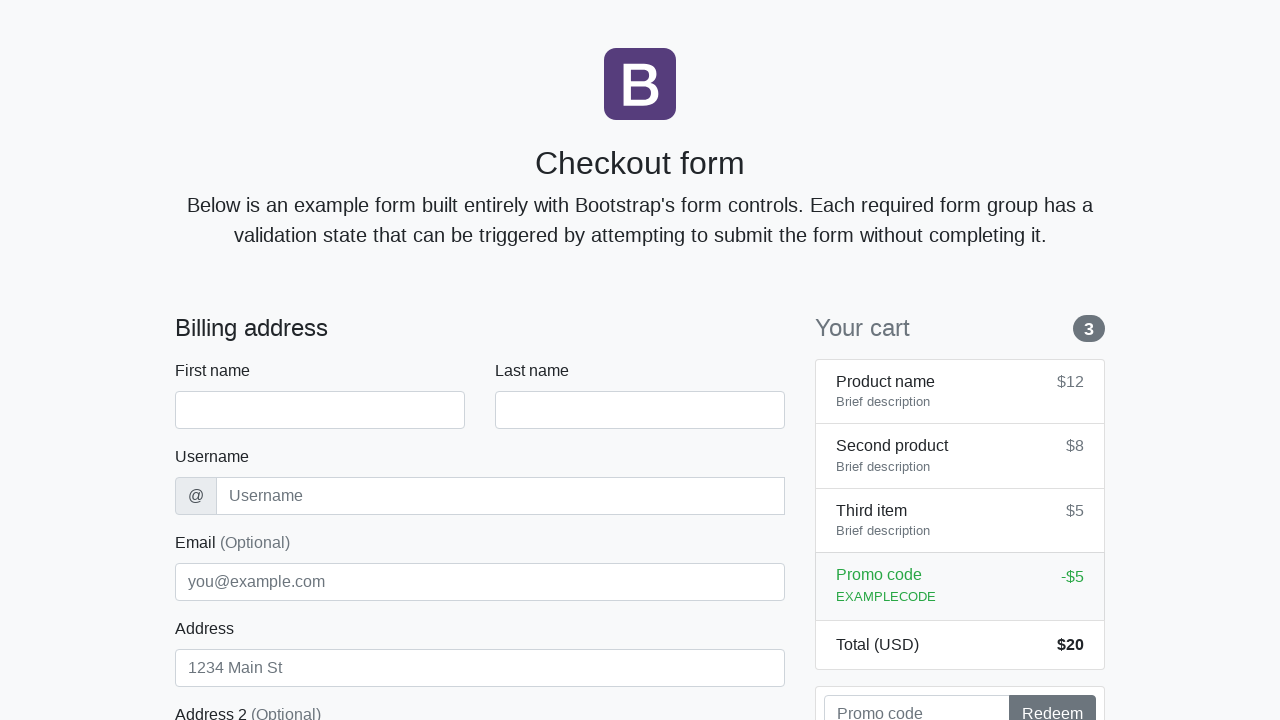

Checkout form loaded successfully
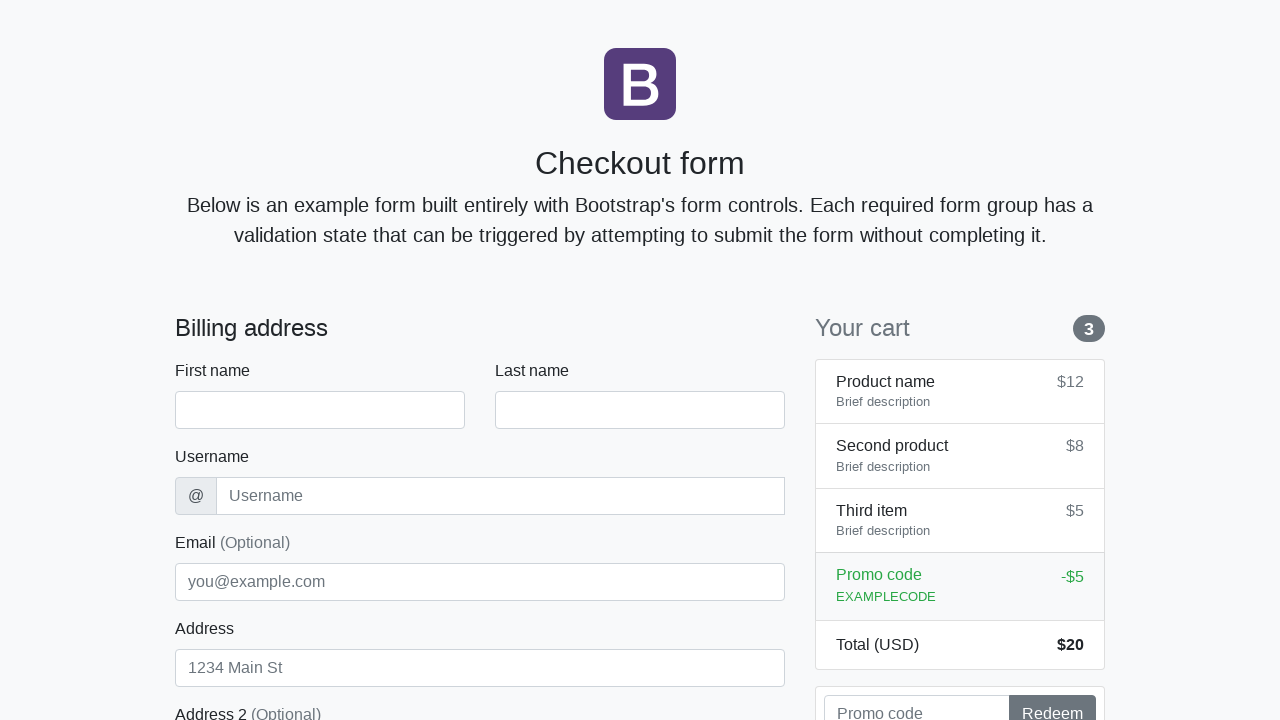

Filled first name field with 'Marcus' on #firstName
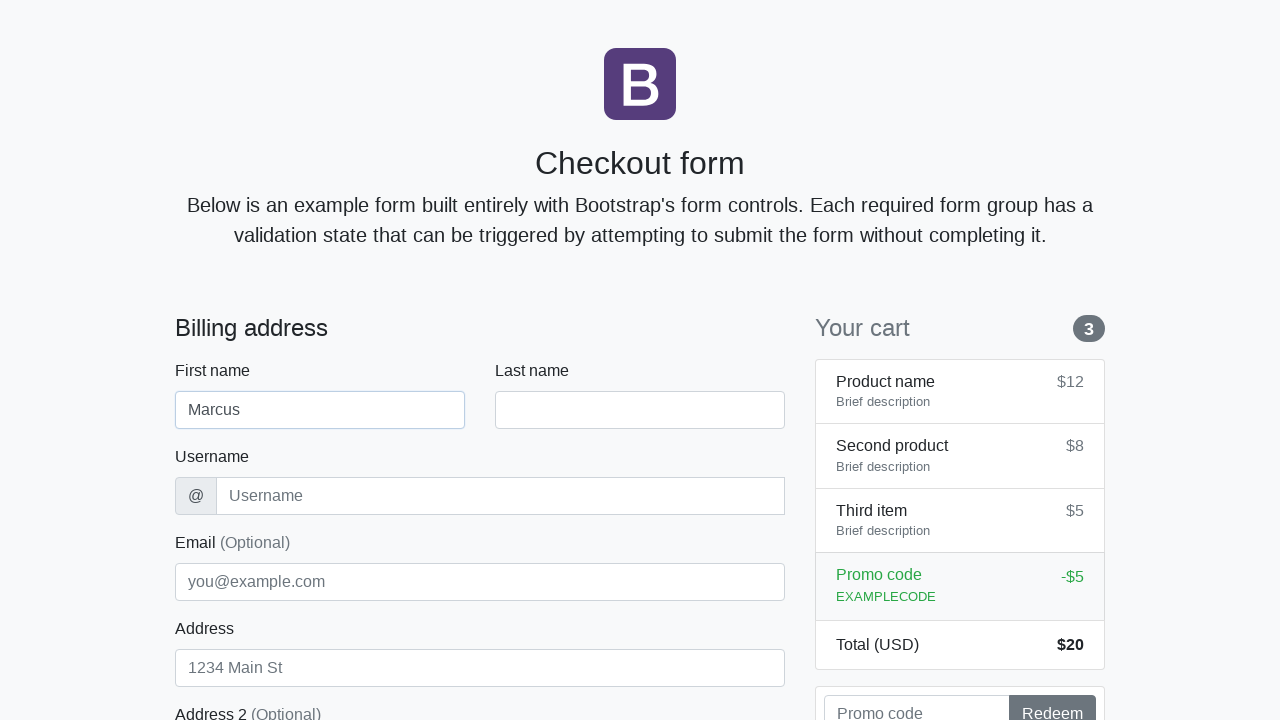

Filled last name field with 'Johnson' on #lastName
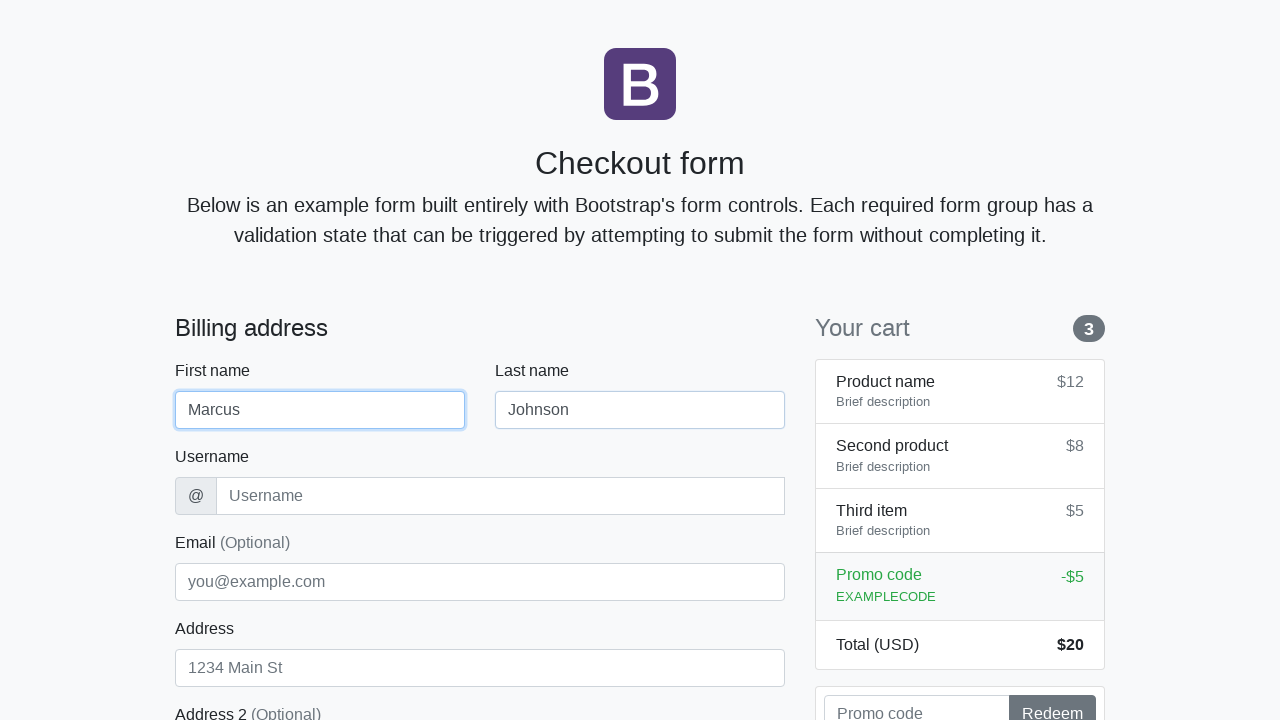

Filled username field with 'mjohnson2024' on #username
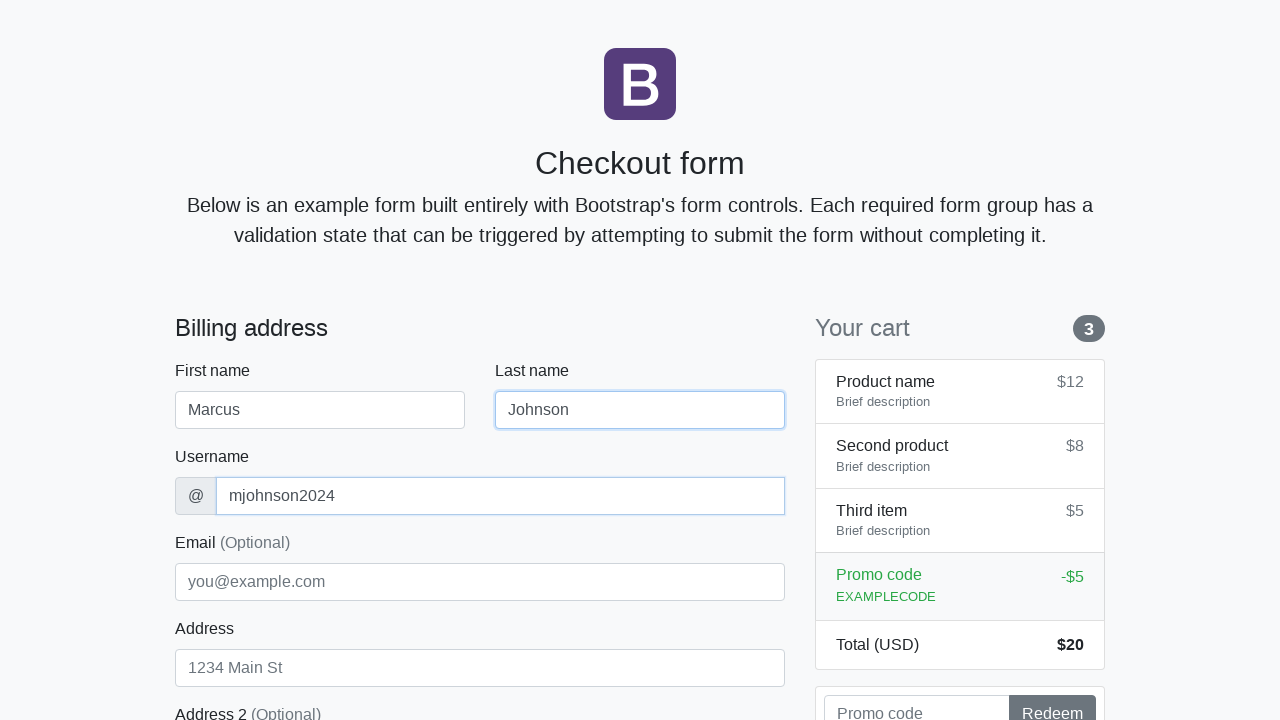

Filled address field with '742 Maple Avenue' on #address
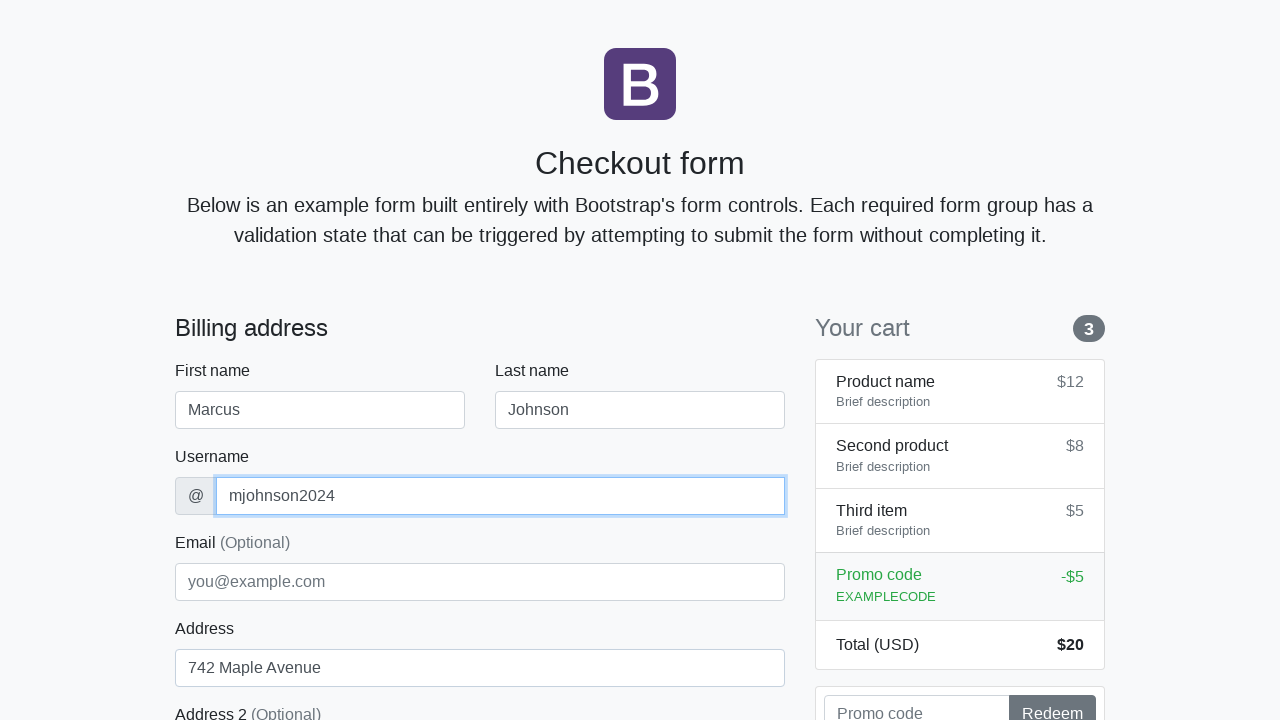

Filled email field with 'marcus.johnson@example.com' on #email
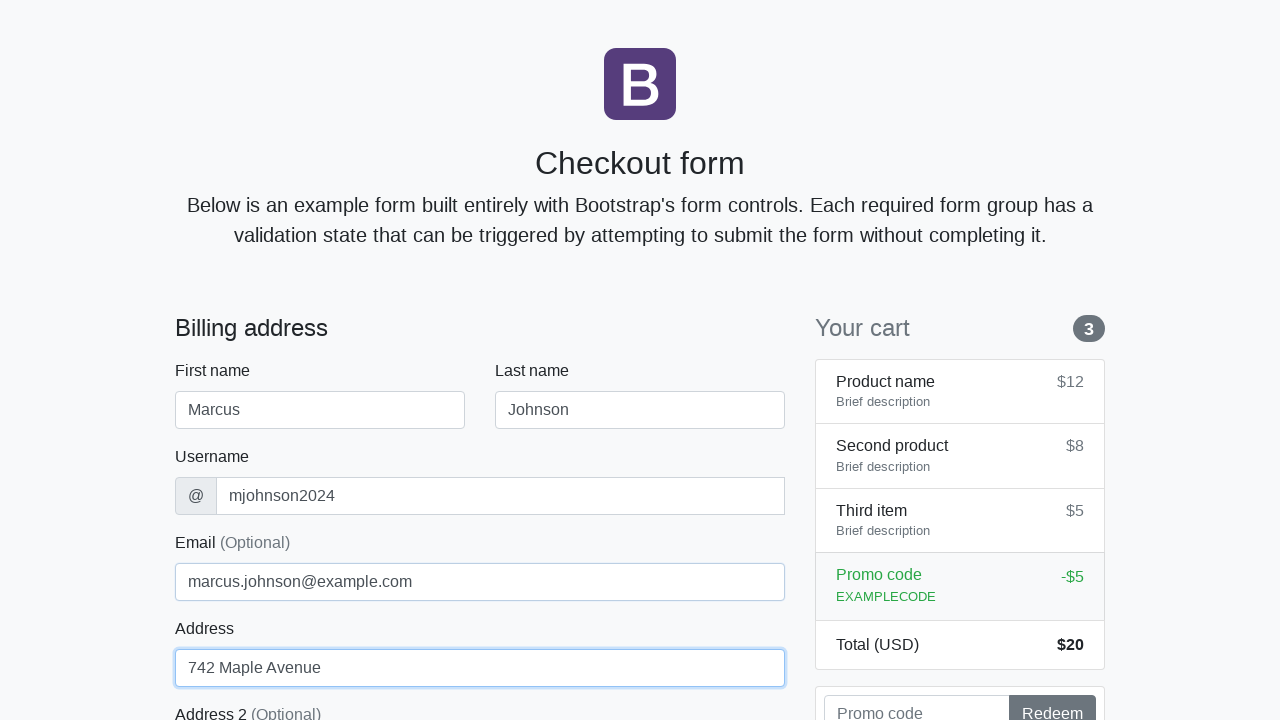

Selected 'United States' from country dropdown on #country
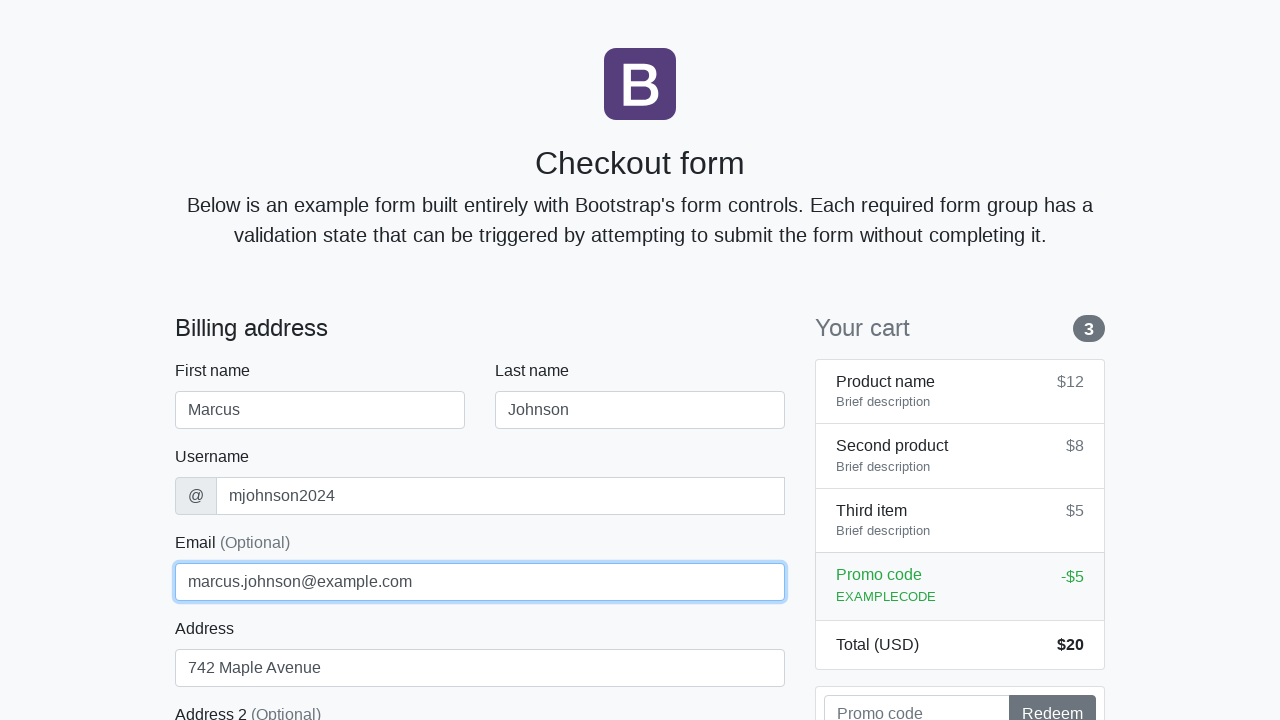

Selected 'California' from state dropdown on #state
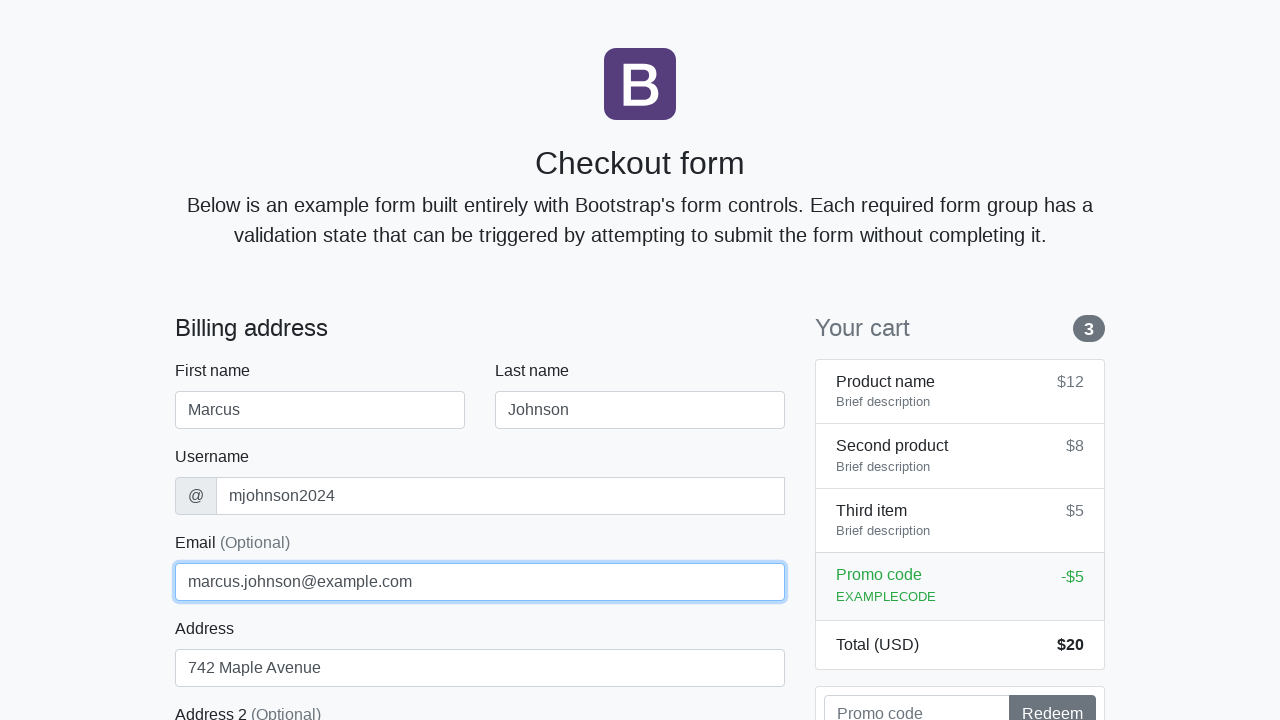

Filled zip code field with '94102' on #zip
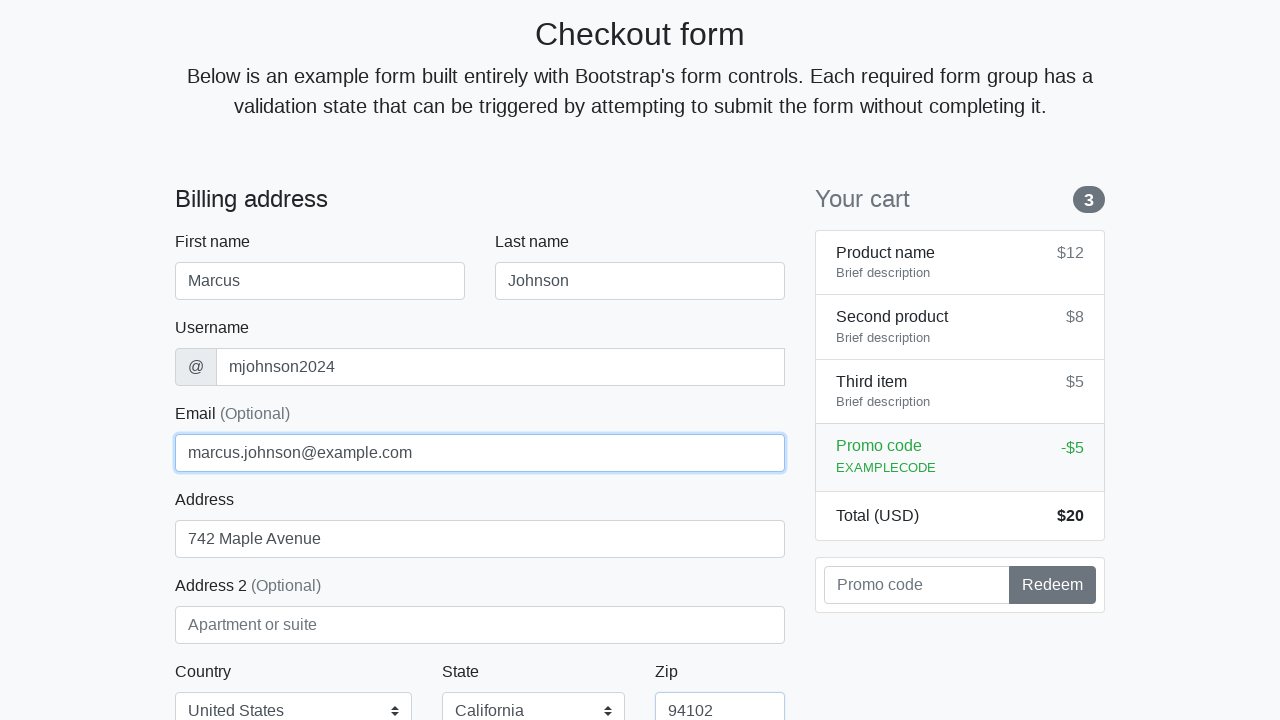

Filled cardholder name field with 'Marcus Johnson' on #cc-name
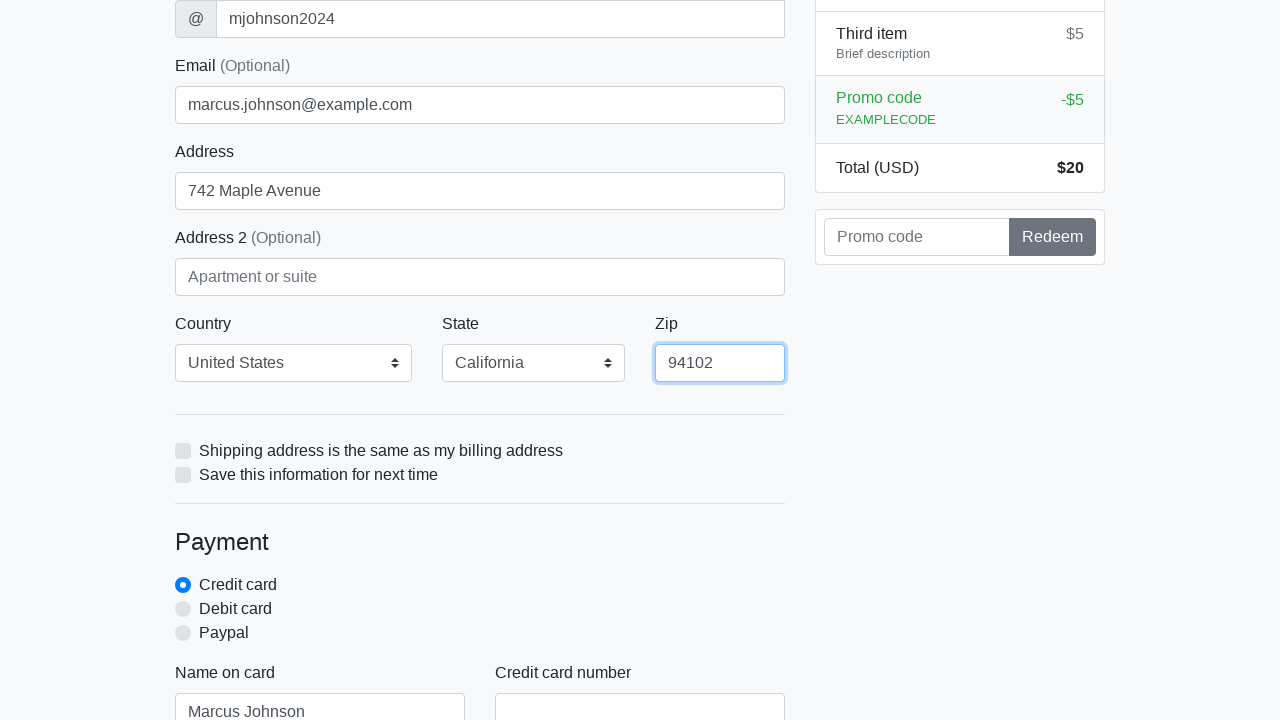

Filled credit card number field on #cc-number
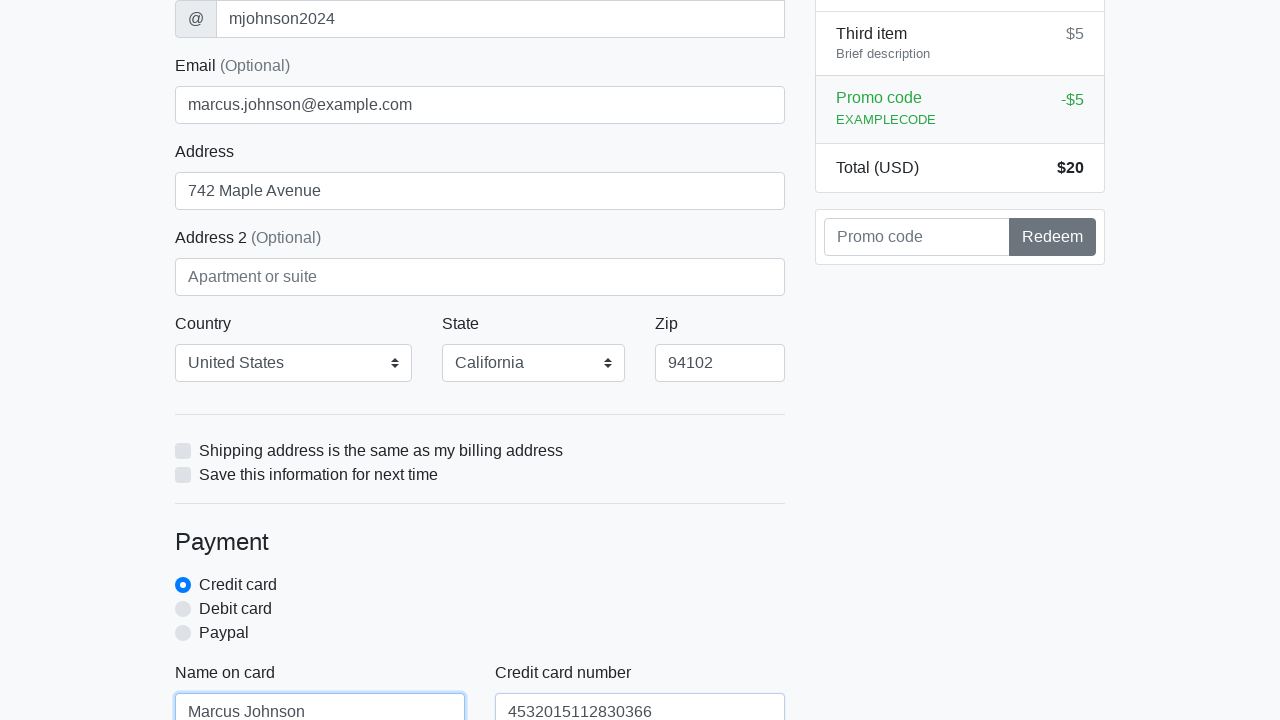

Filled credit card expiration date with '12/2025' on #cc-expiration
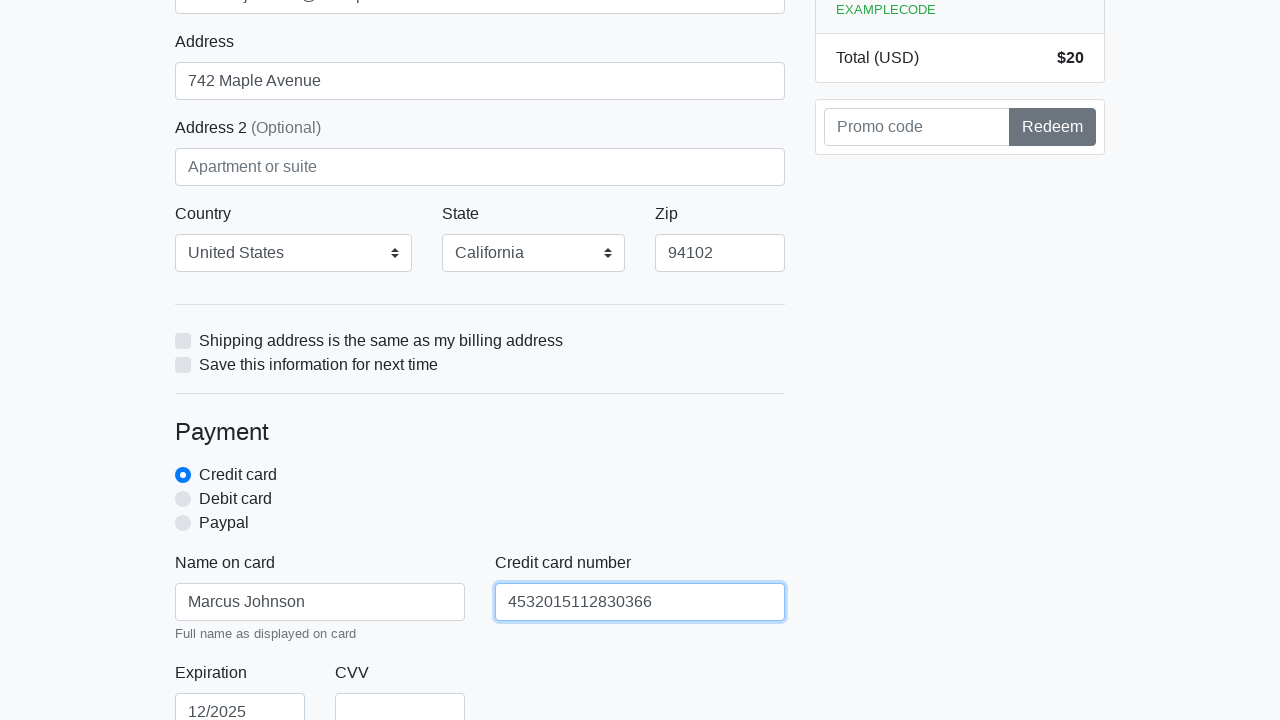

Filled CVV field with '456' on #cc-cvv
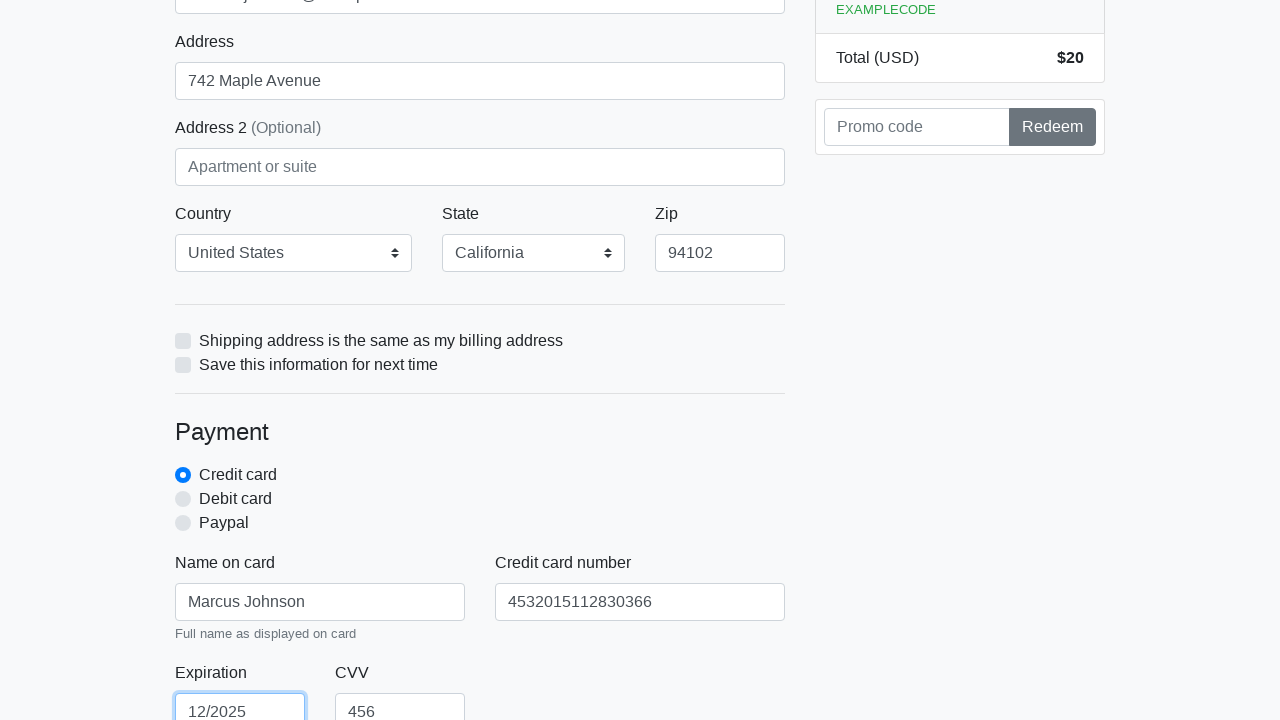

Clicked the proceed/submit button to complete purchase at (480, 500) on xpath=/html/body/div/div[2]/div[2]/form/button
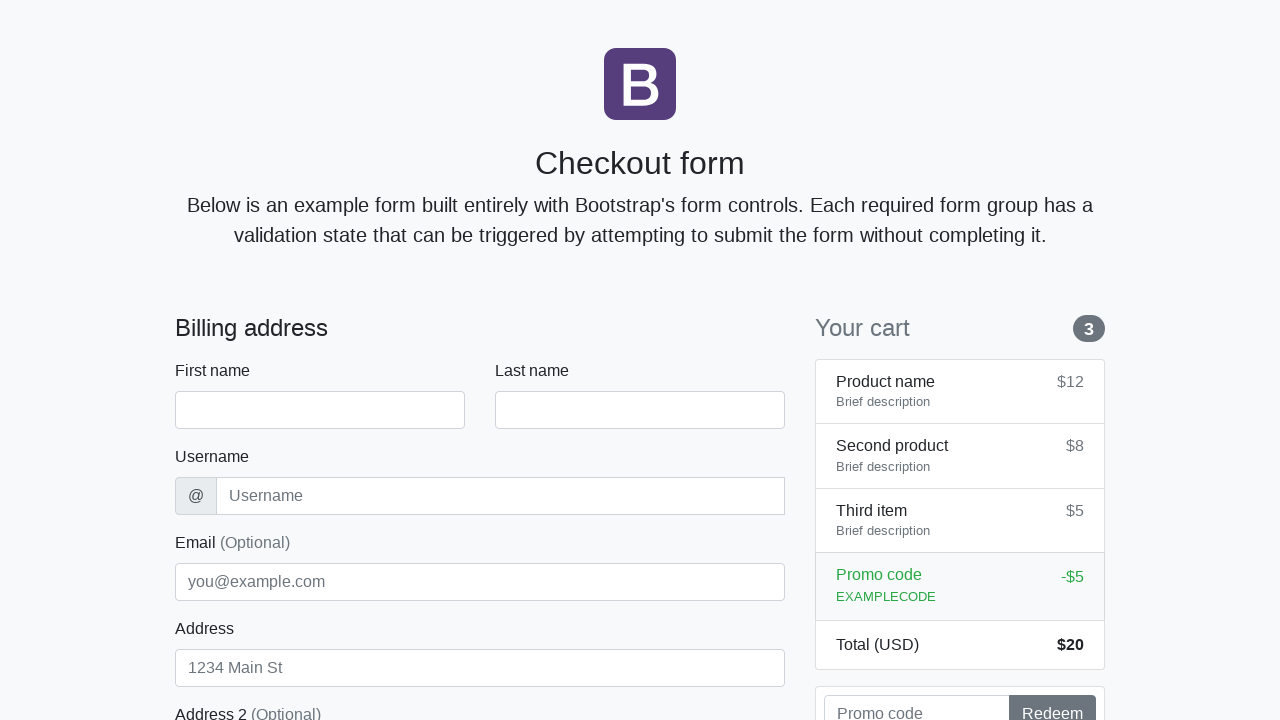

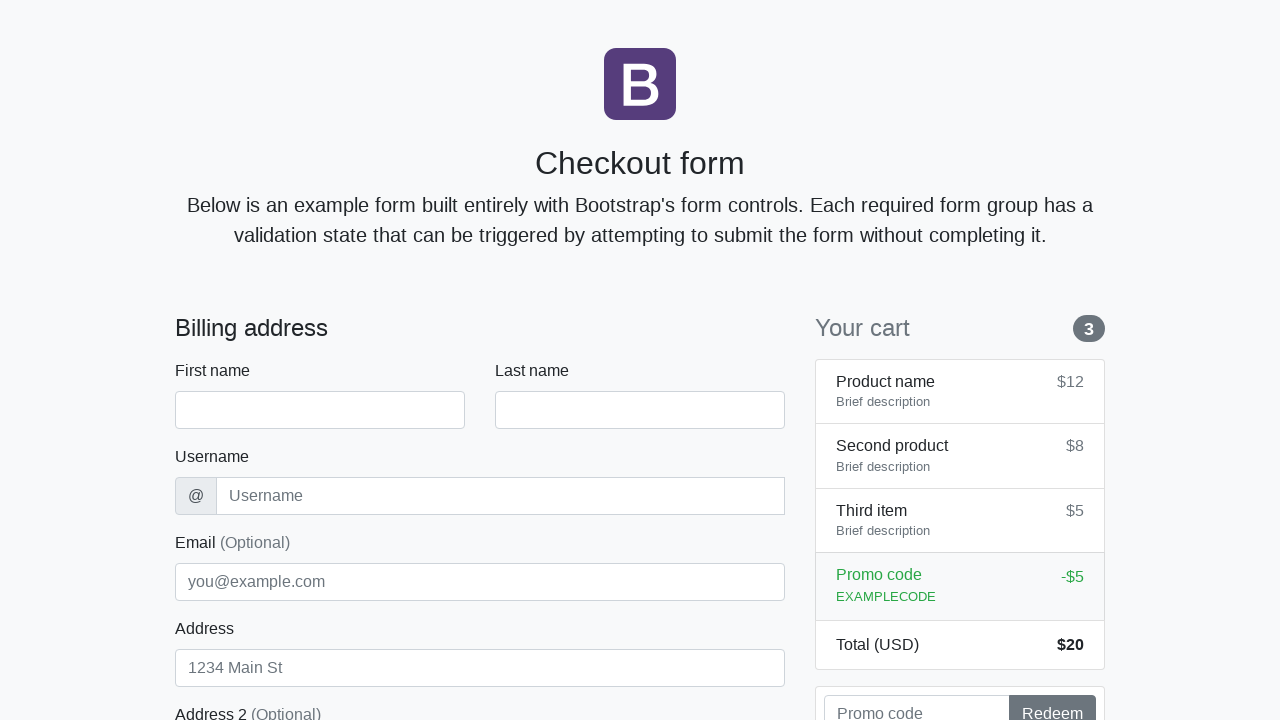